Tests Python.org search by entering a query and verifying results appear

Starting URL: http://www.python.org

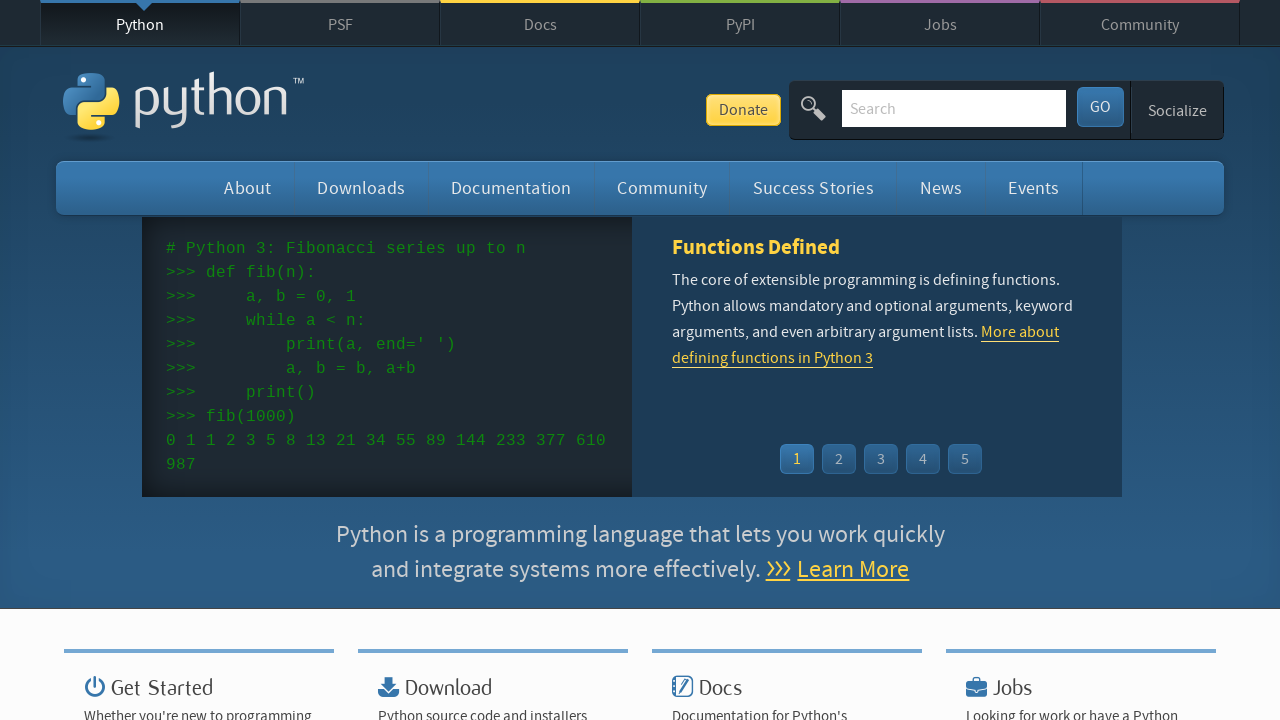

Cleared search field on input[name='q']
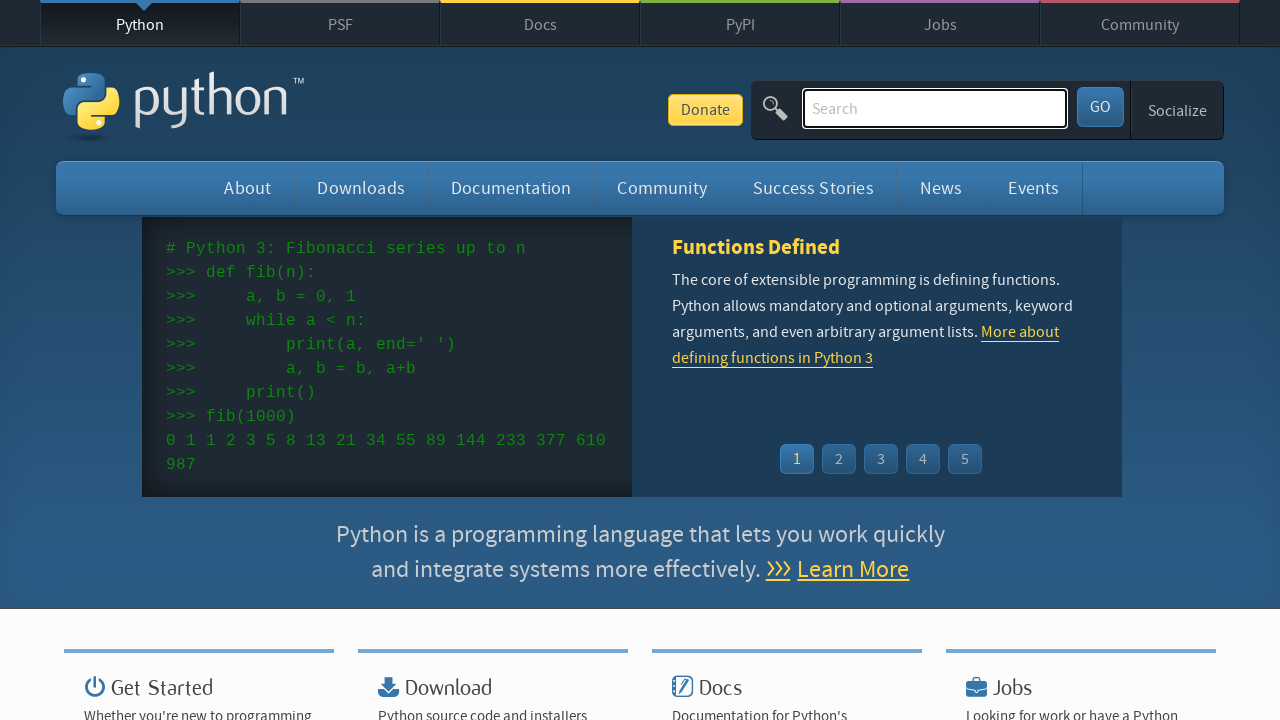

Filled search field with 'pycon' on input[name='q']
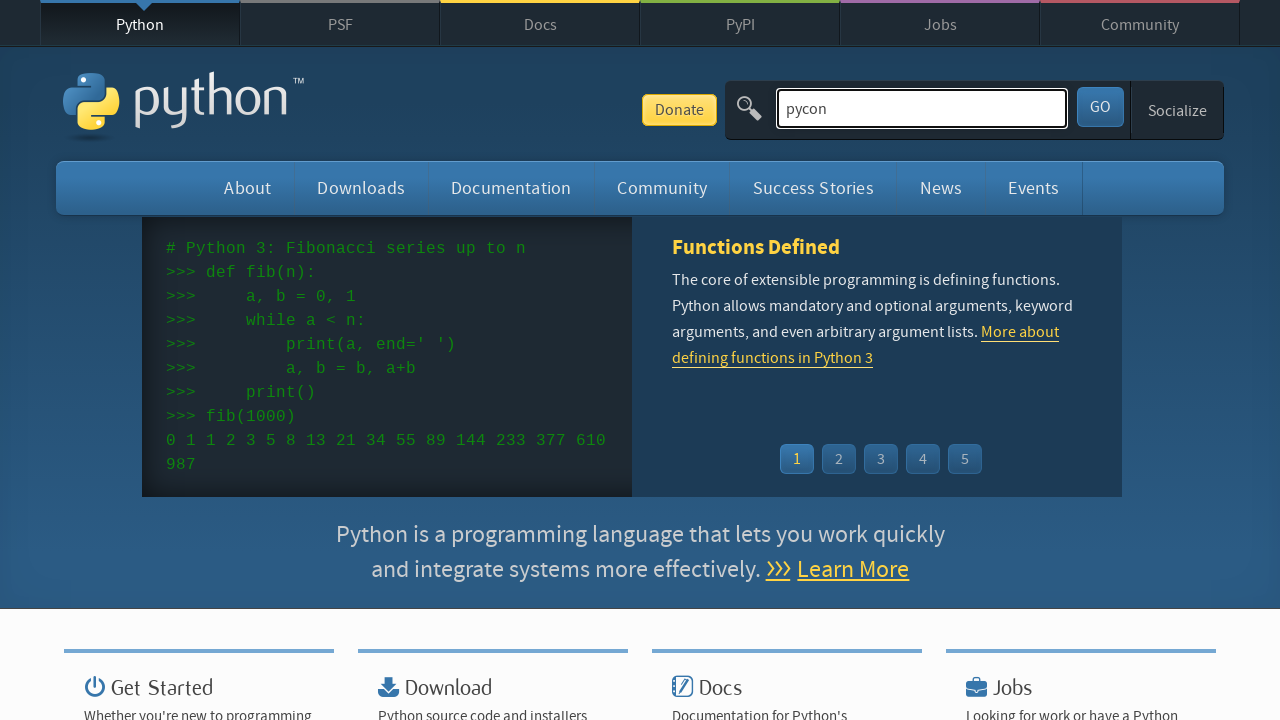

Pressed Enter to submit search query on input[name='q']
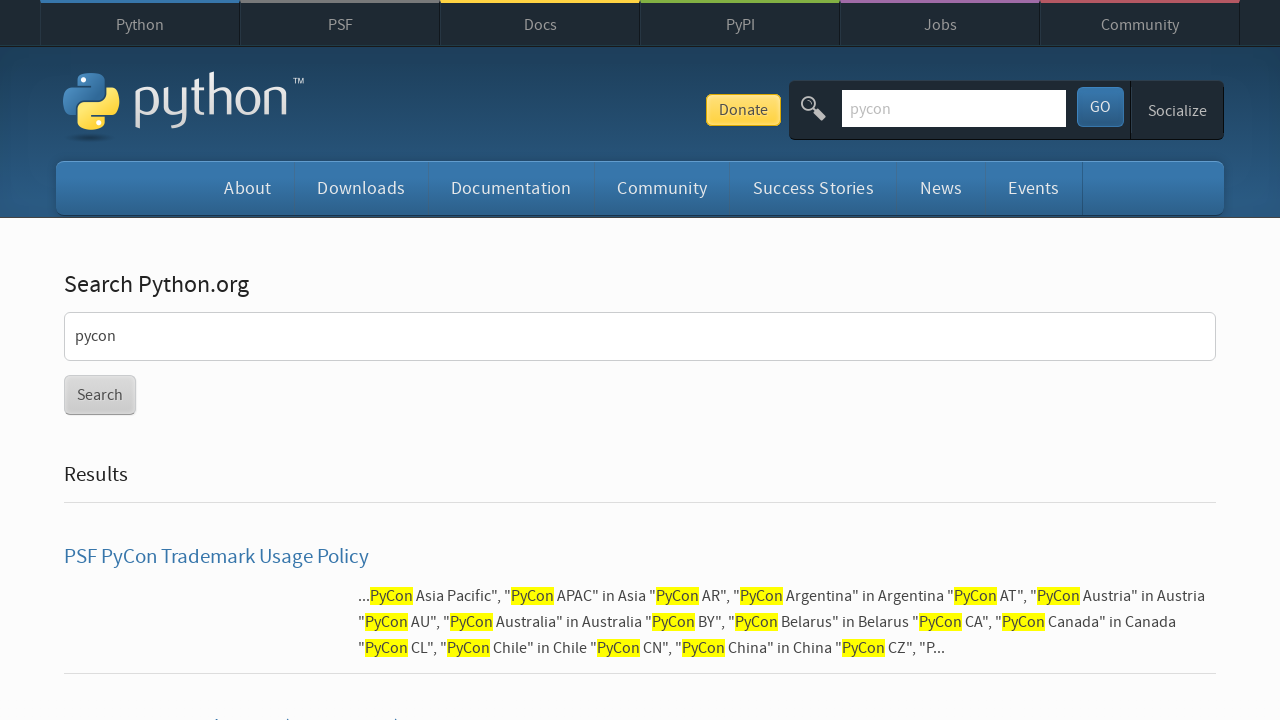

Search results page loaded and network idle
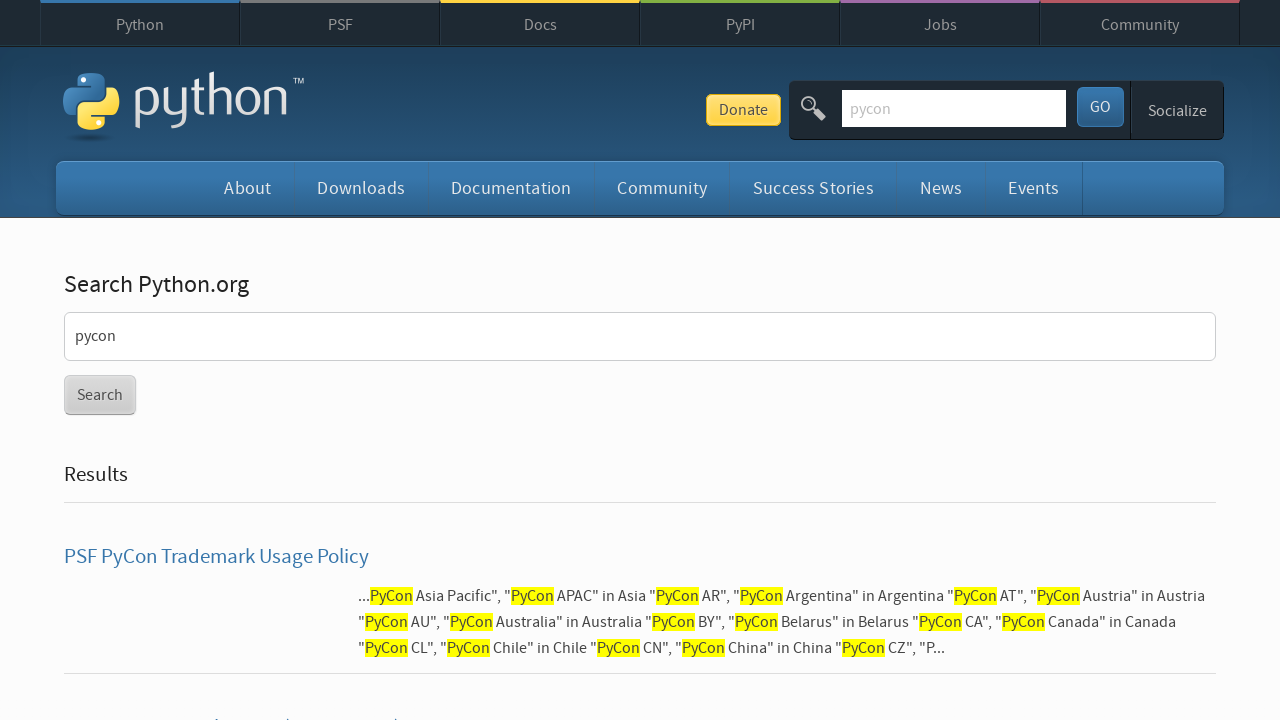

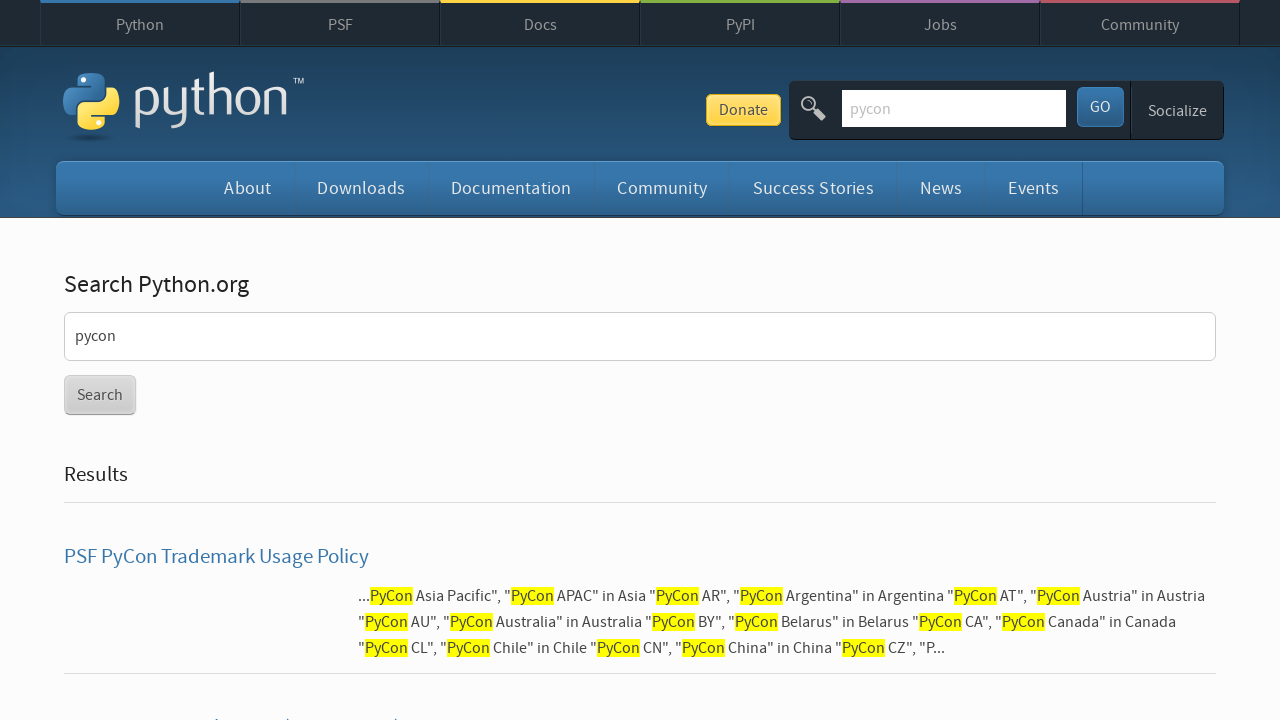